Navigates to the SpiceJet airline website and waits for the page to load. This is a basic page load test with no further interactions.

Starting URL: https://www.spicejet.com/

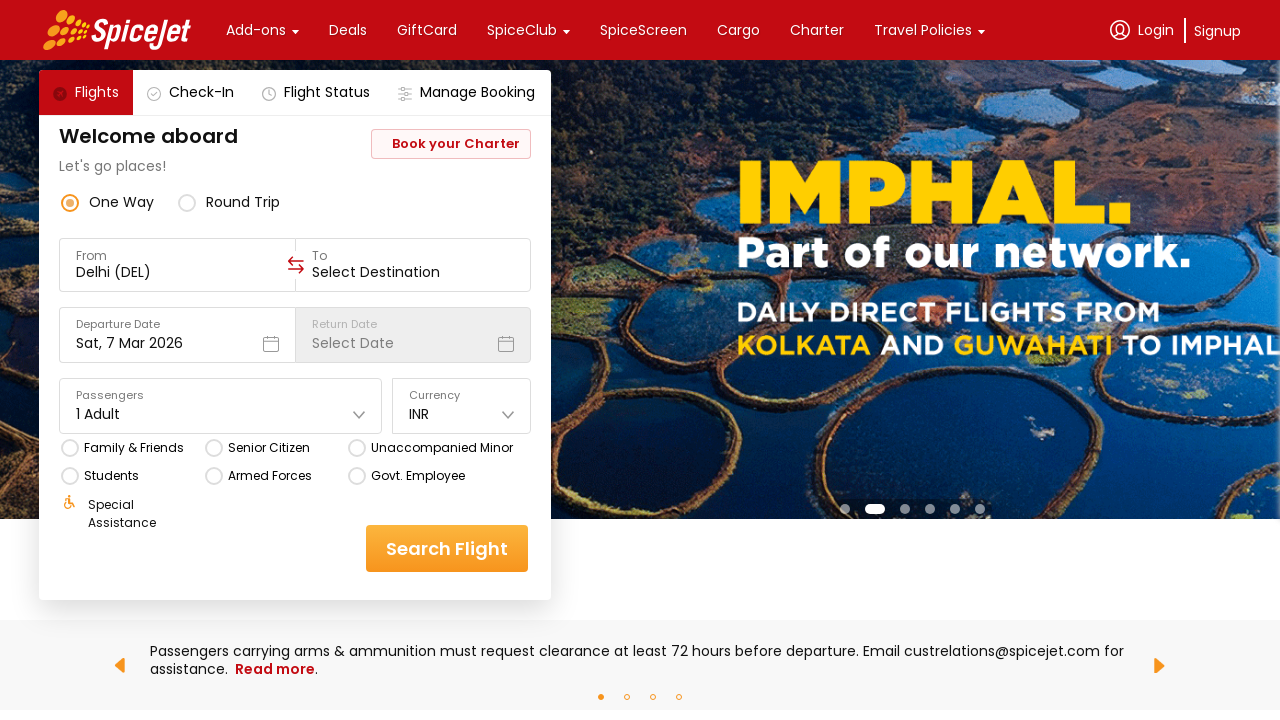

Page DOM content loaded
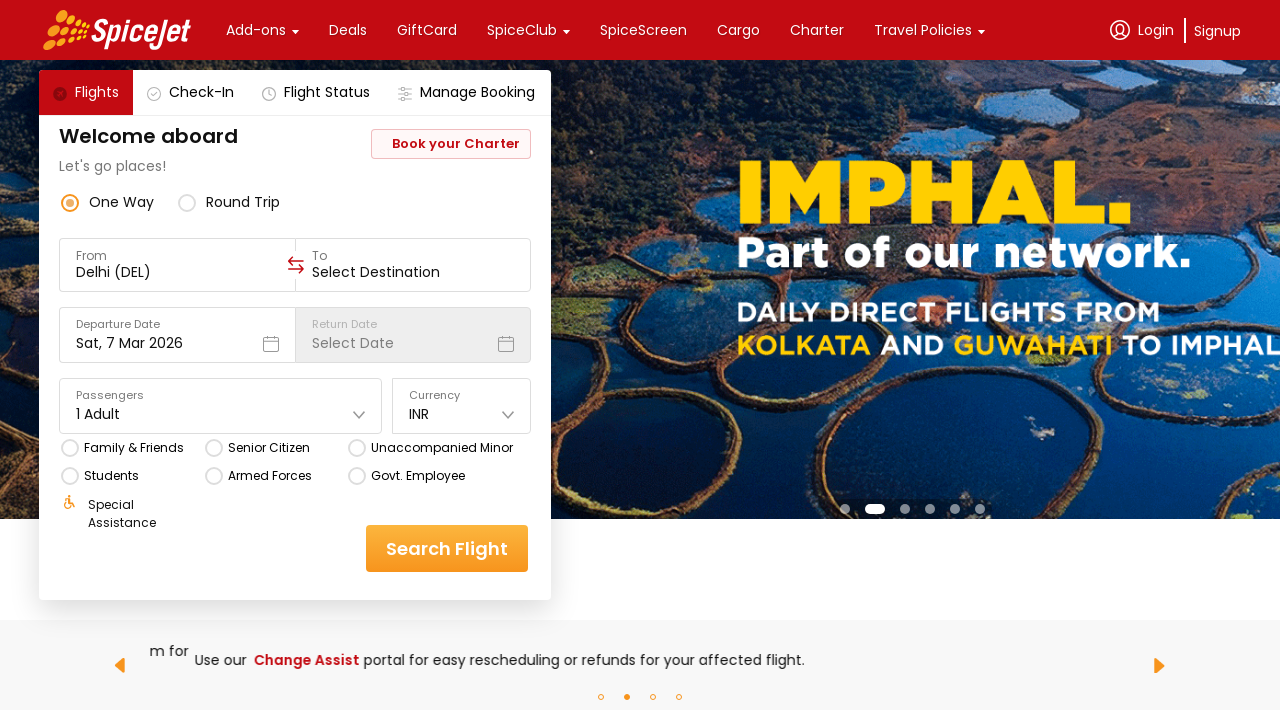

Body element is visible on SpiceJet homepage
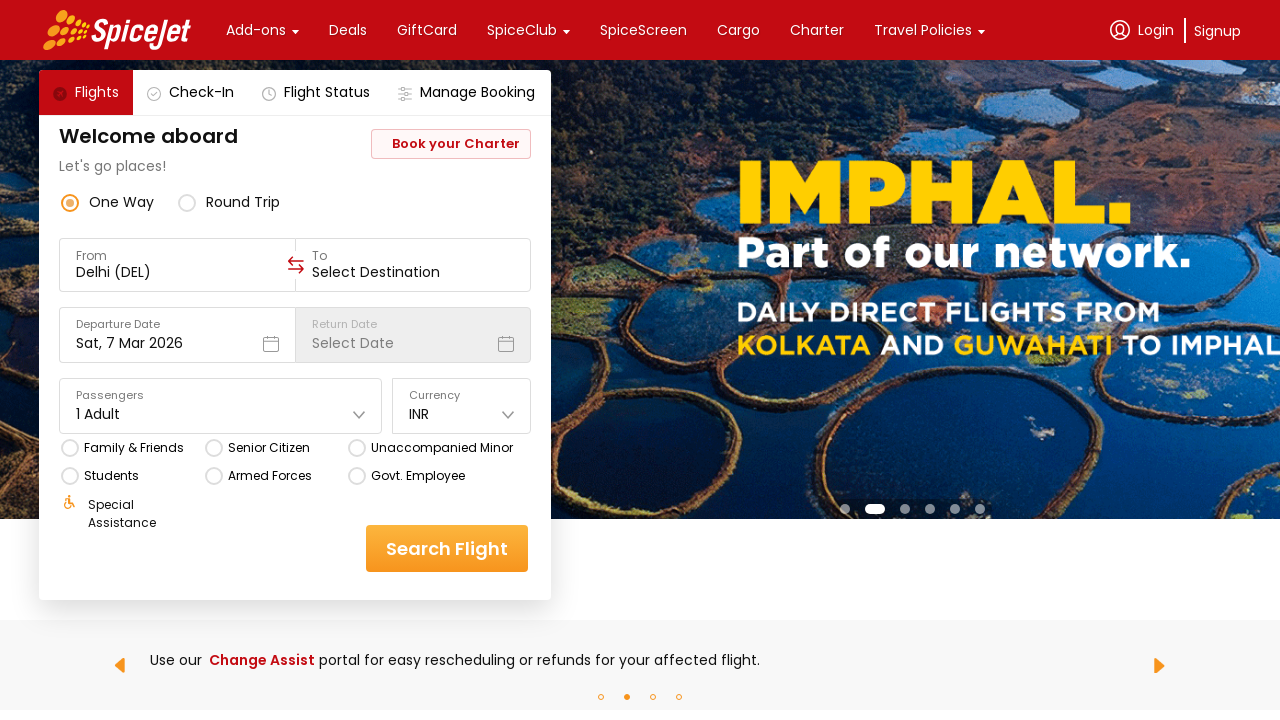

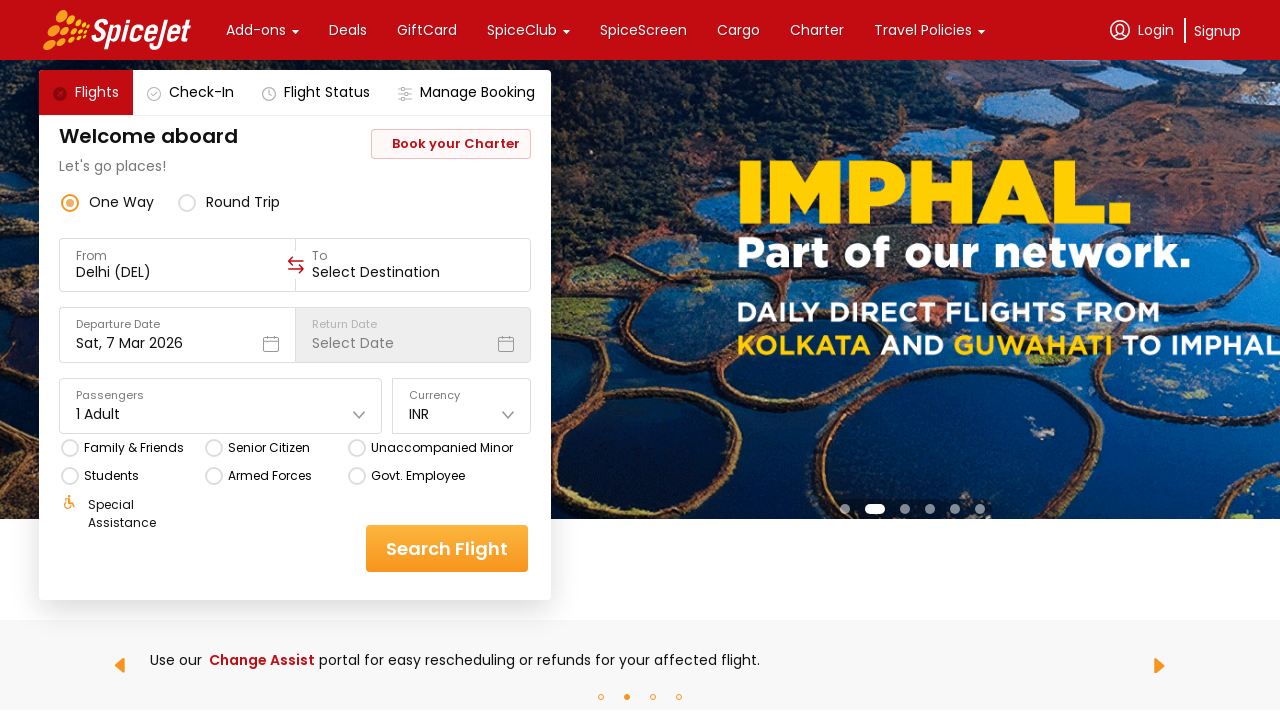